Tests complete e-commerce flow including login with demo credentials, adding products to cart, removing one item, and completing checkout process

Starting URL: https://www.saucedemo.com/

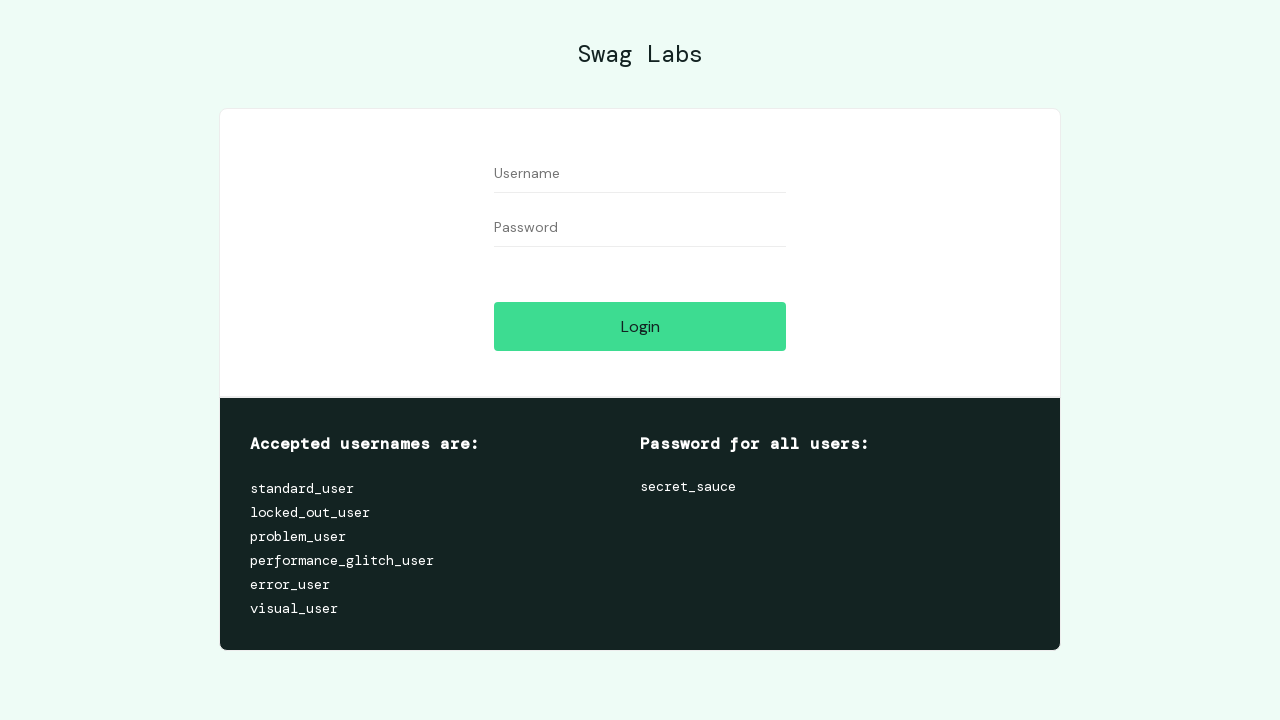

Filled username field with 'standard_user' on #user-name
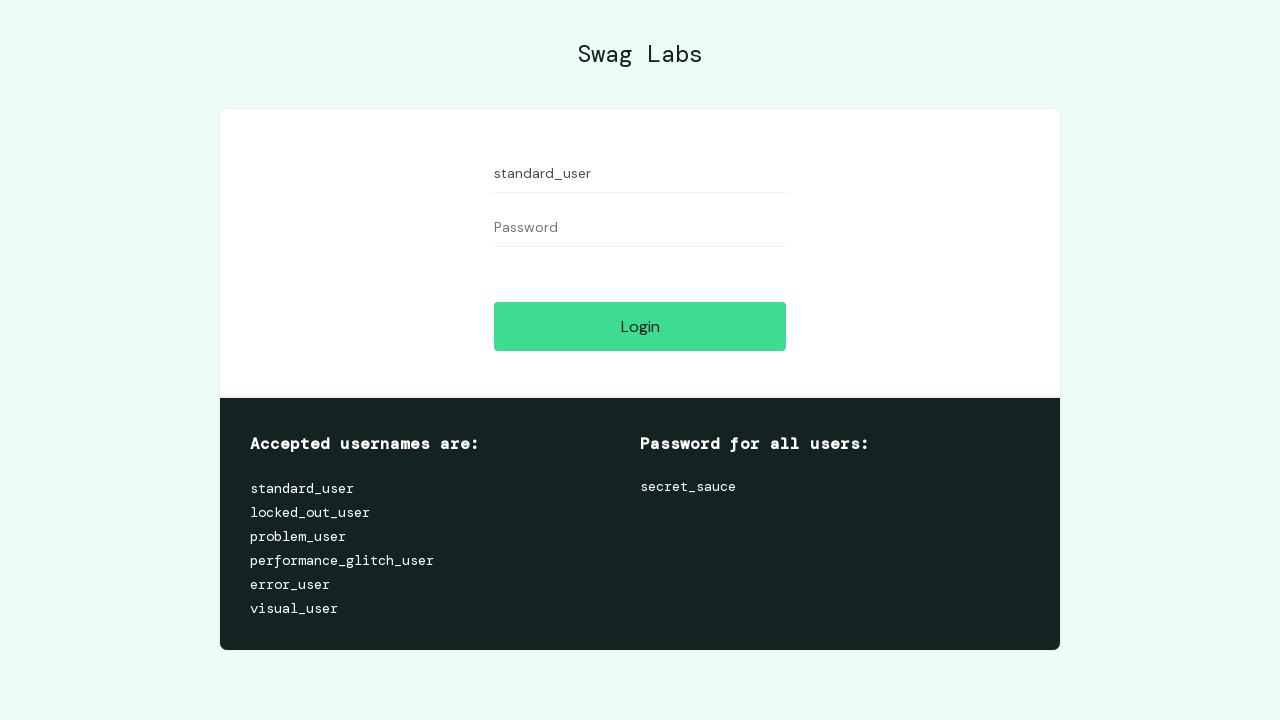

Filled password field with 'secret_sauce' on #password
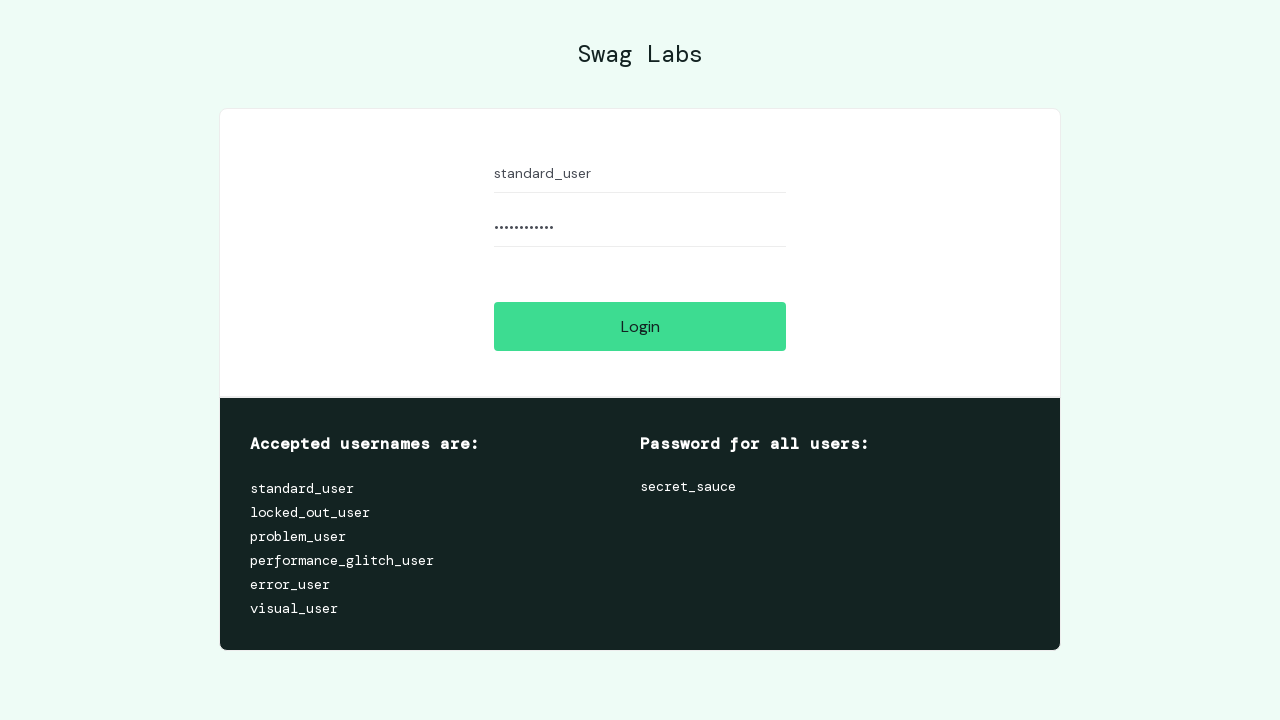

Clicked login button at (640, 326) on #login-button
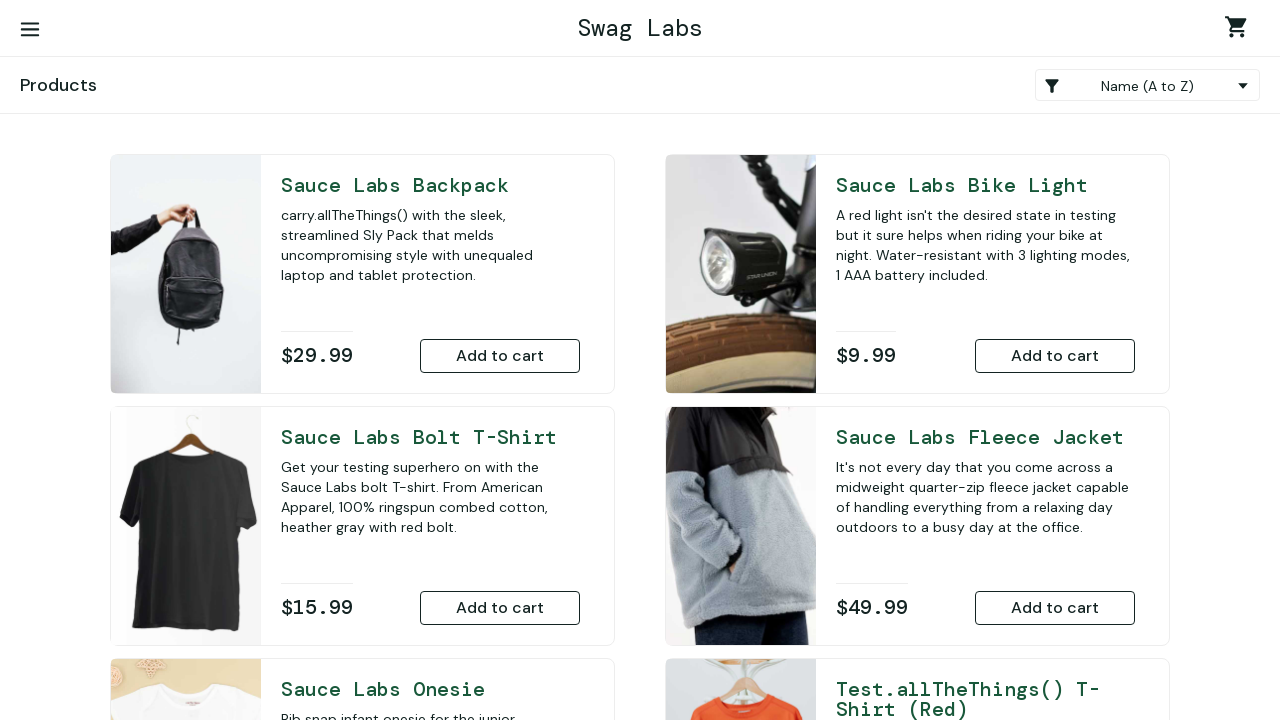

Inventory page loaded successfully
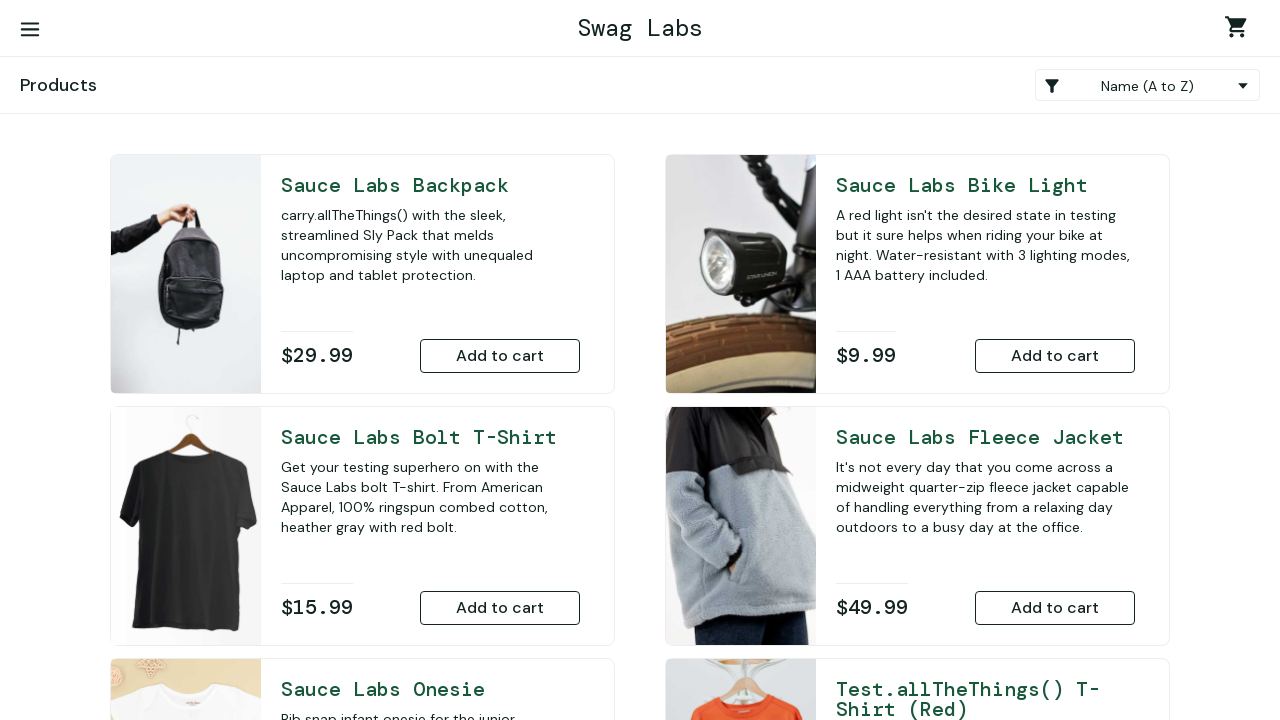

Clicked 'Add to Cart' button for first product at (500, 356) on .btn_inventory >> nth=0
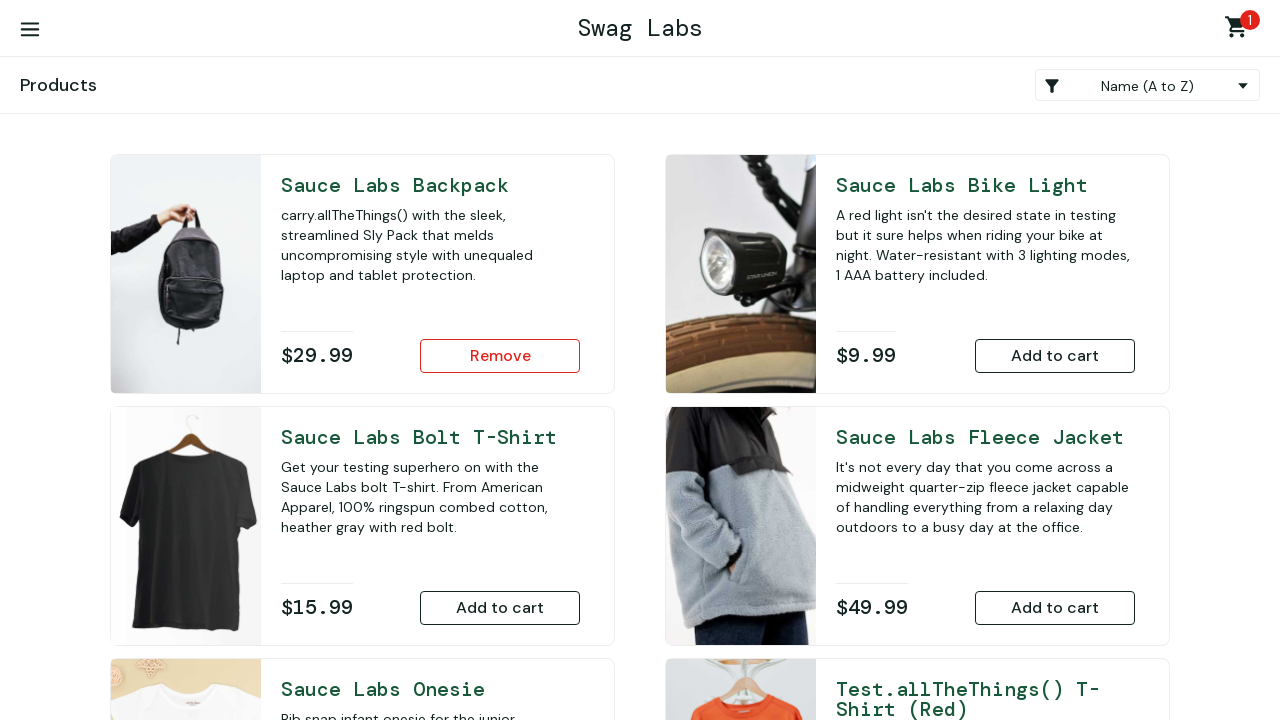

Clicked 'Add to Cart' button for second product at (1055, 356) on .btn_inventory >> nth=1
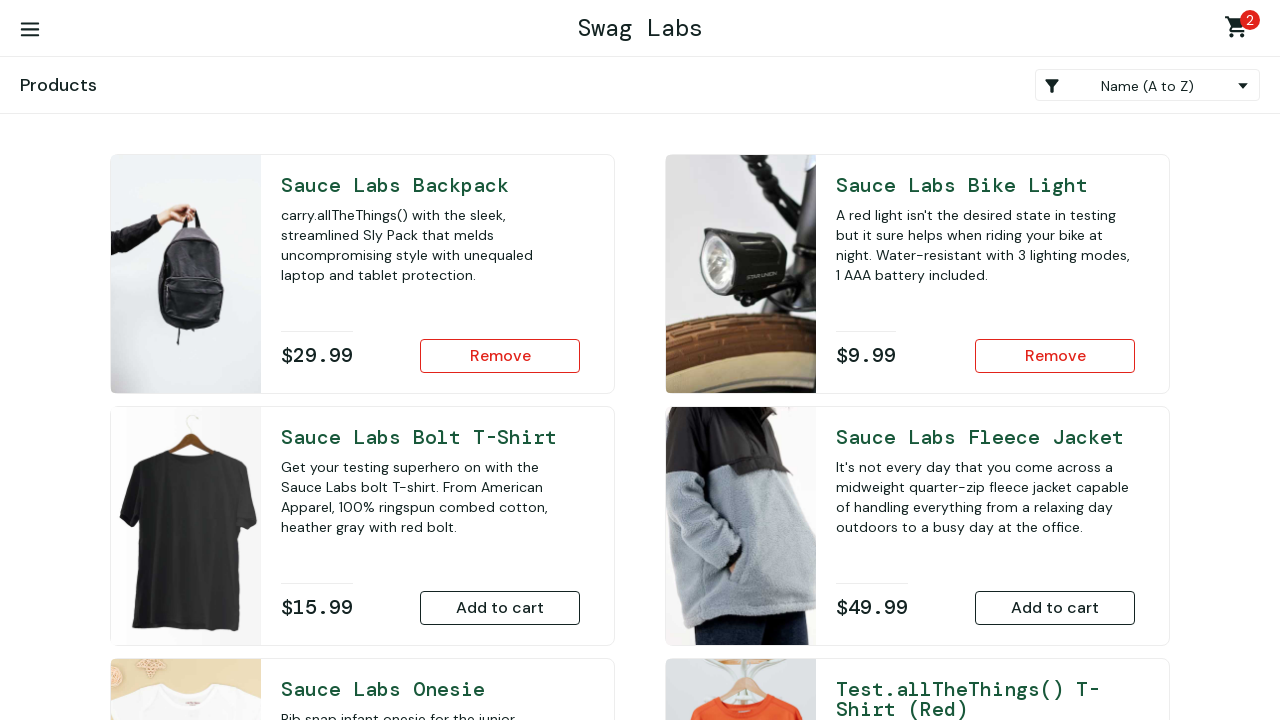

Clicked shopping cart link to view cart at (1240, 30) on .shopping_cart_link
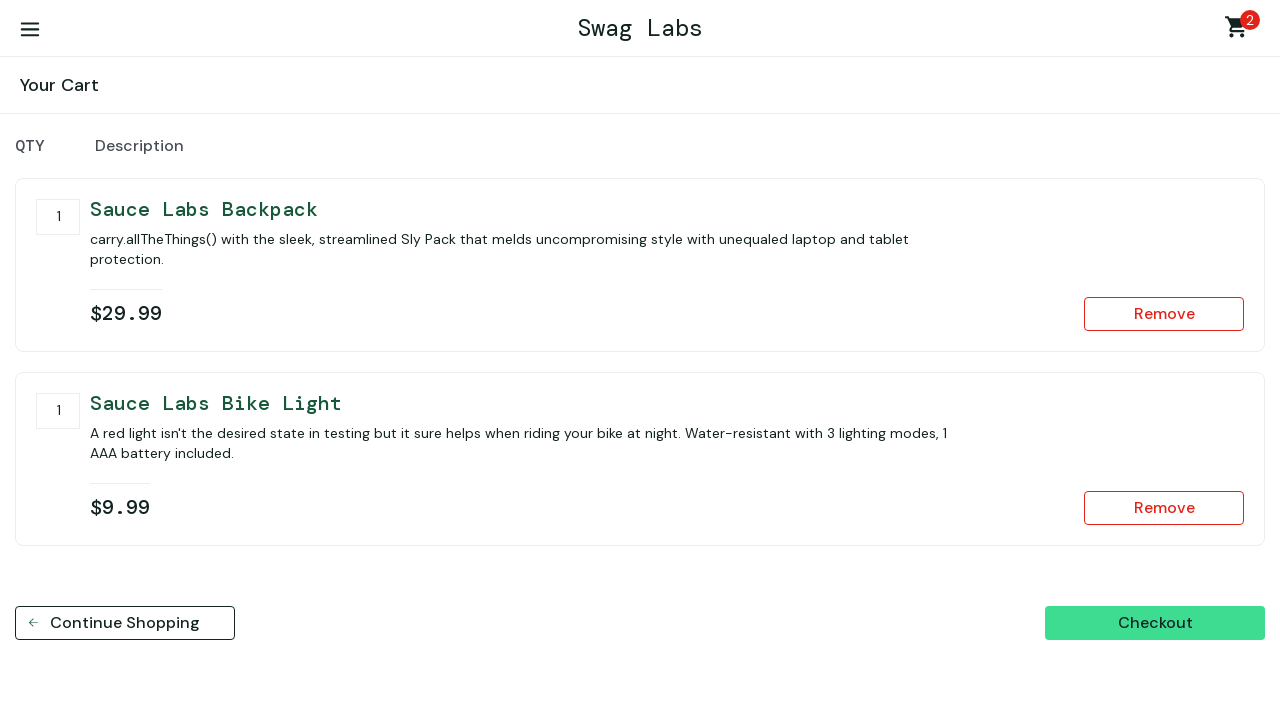

Removed first item from cart at (1164, 314) on .cart_item .btn_secondary
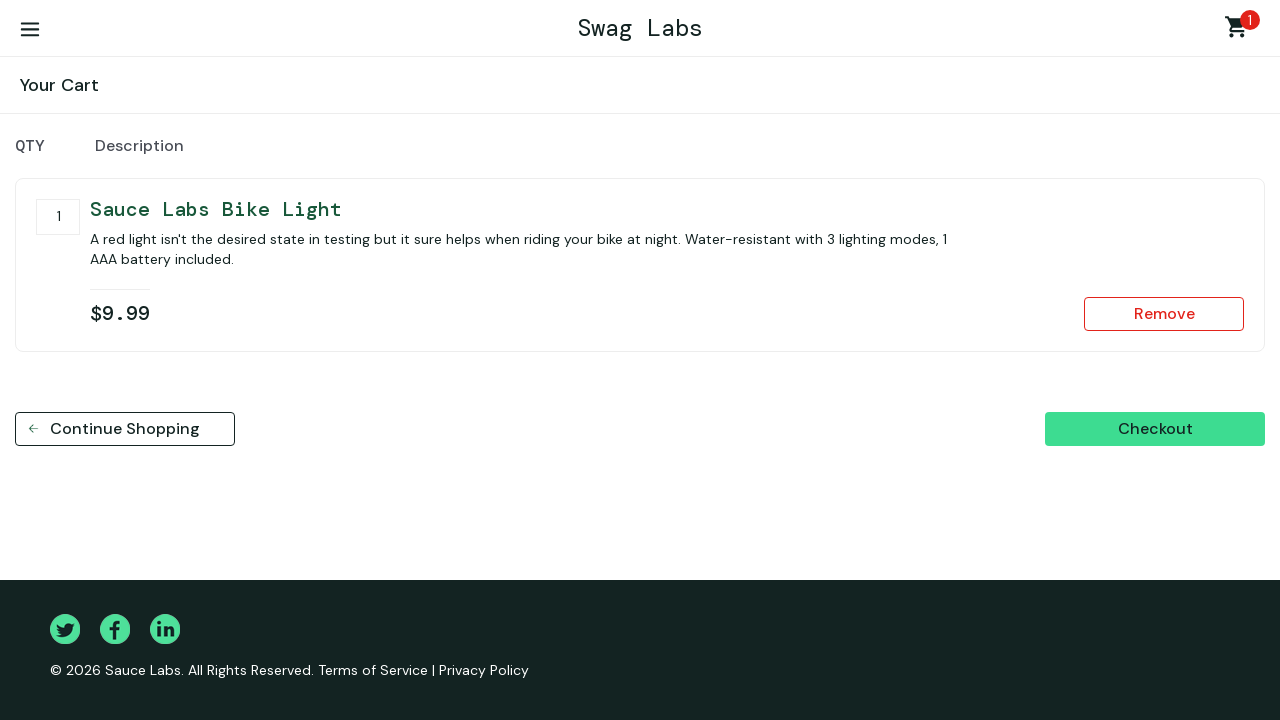

Clicked checkout button at (1155, 429) on #checkout
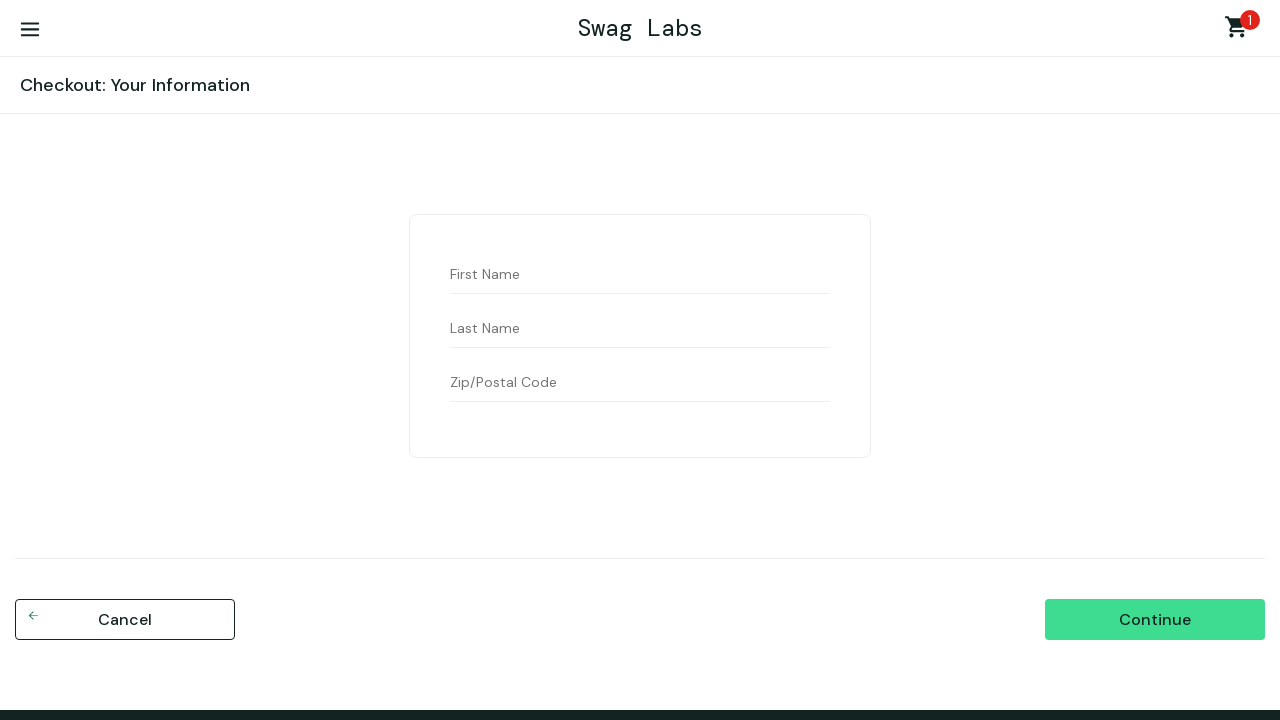

Filled first name with 'Henrique' on #first-name
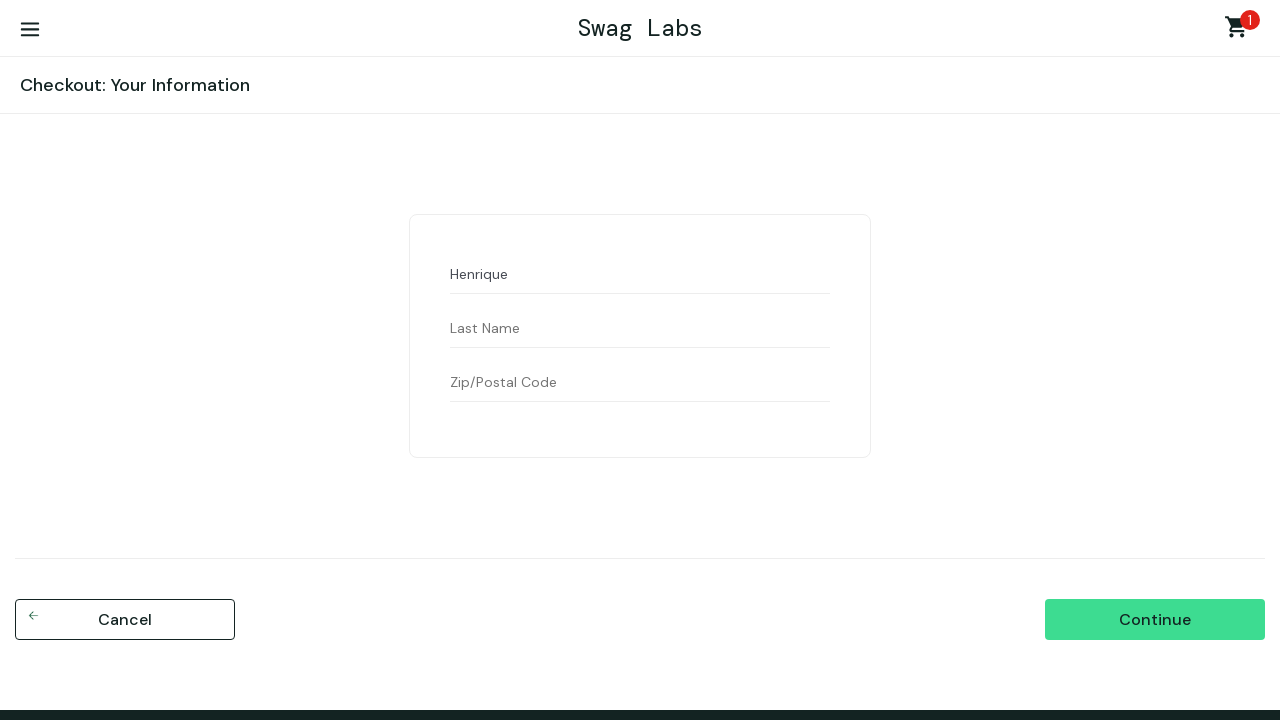

Filled last name with 'Pontes' on #last-name
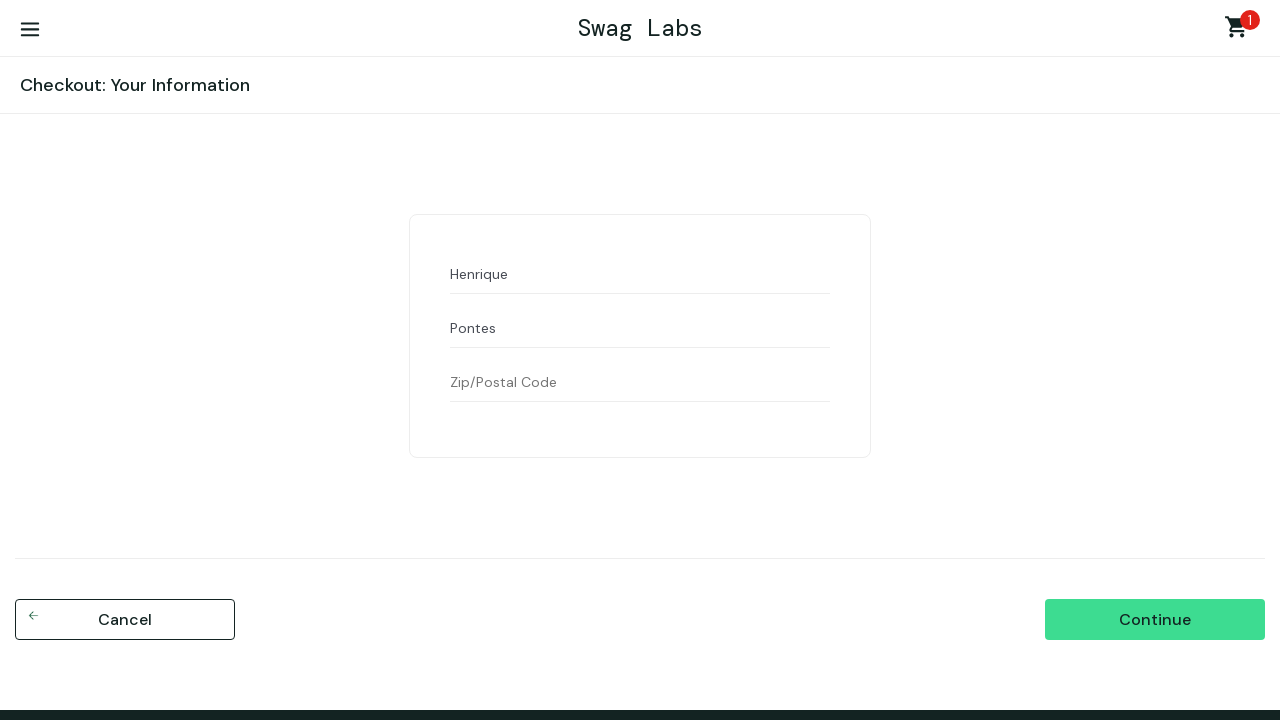

Filled postal code with '12345' on #postal-code
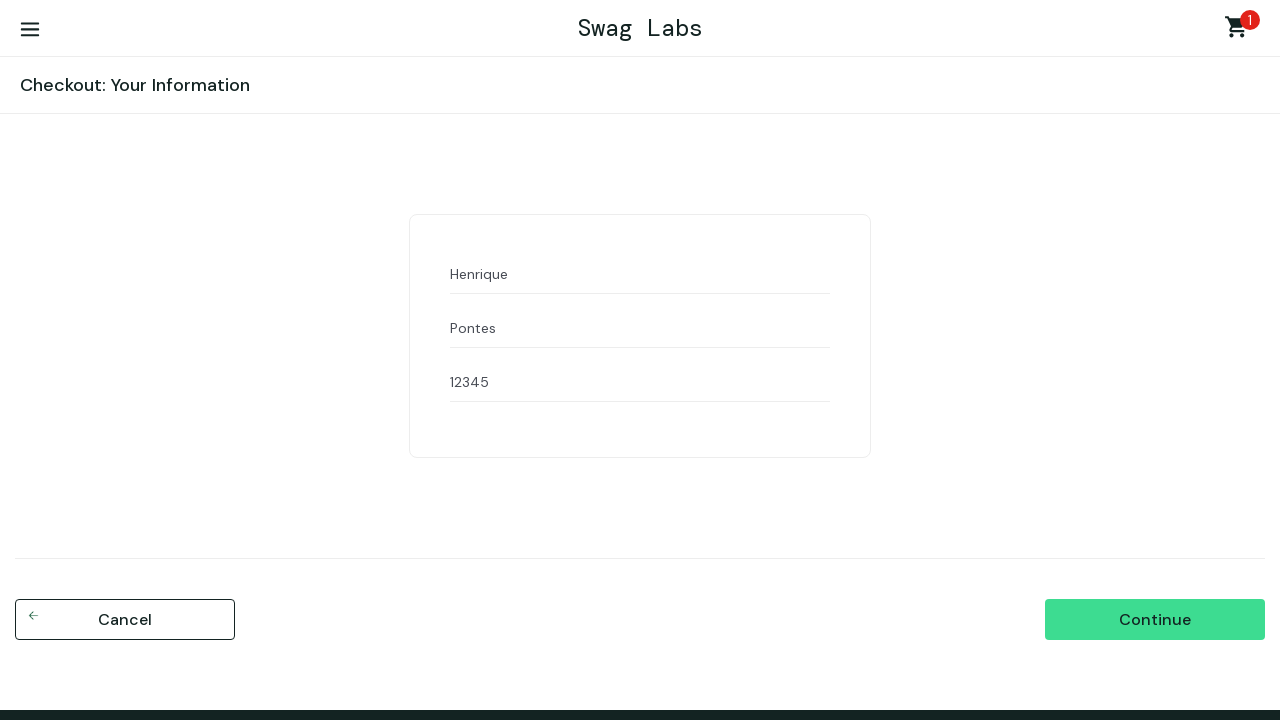

Clicked continue button to proceed to order overview at (1155, 620) on #continue
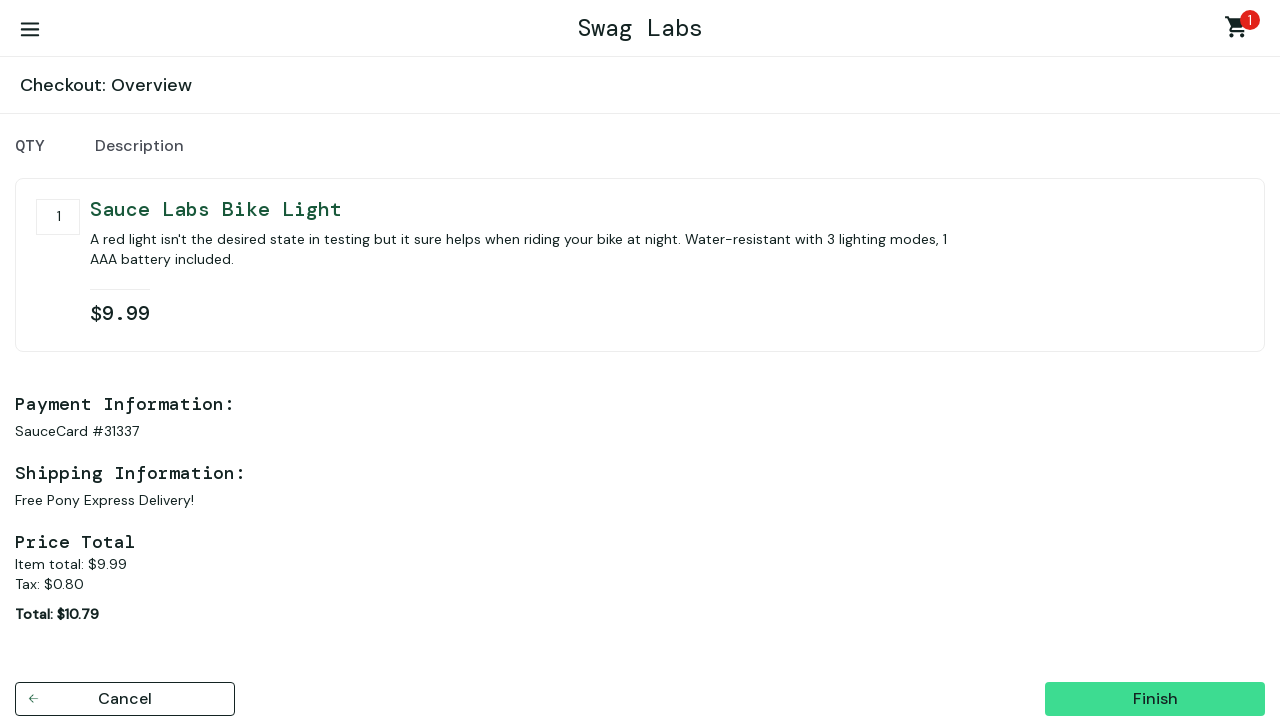

Clicked finish button to complete the order at (1155, 699) on #finish
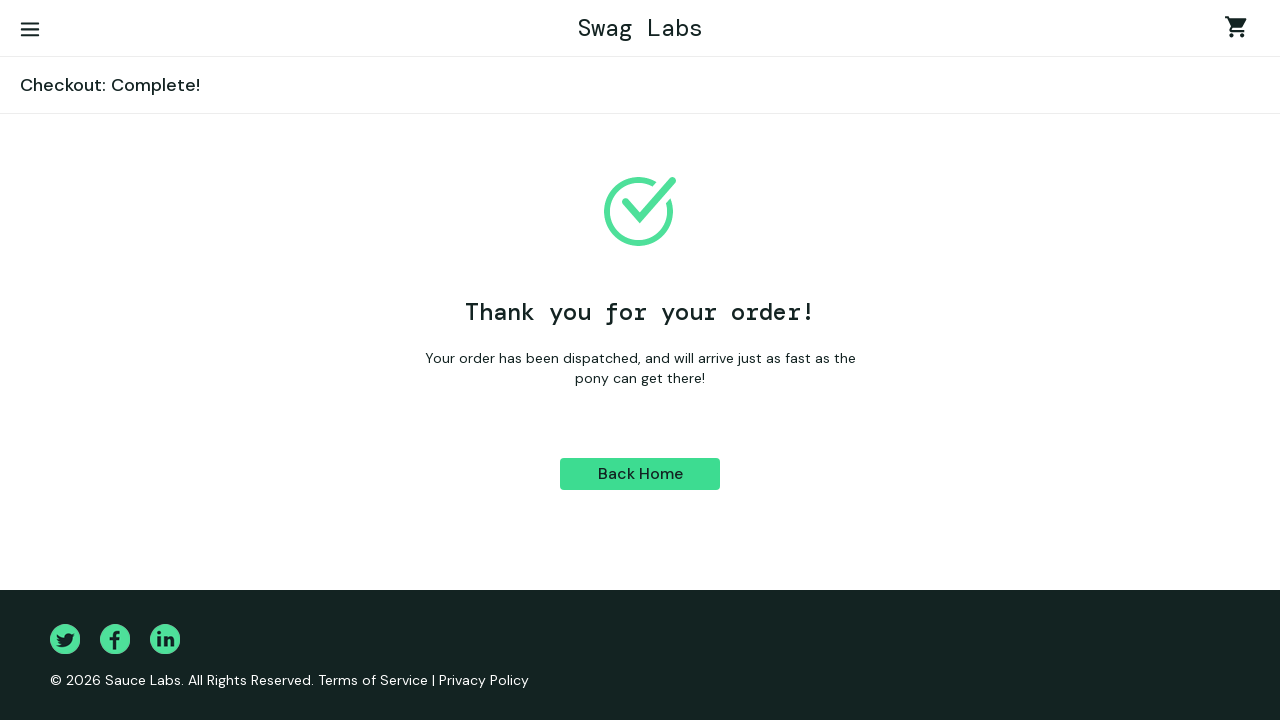

Order confirmation page loaded successfully
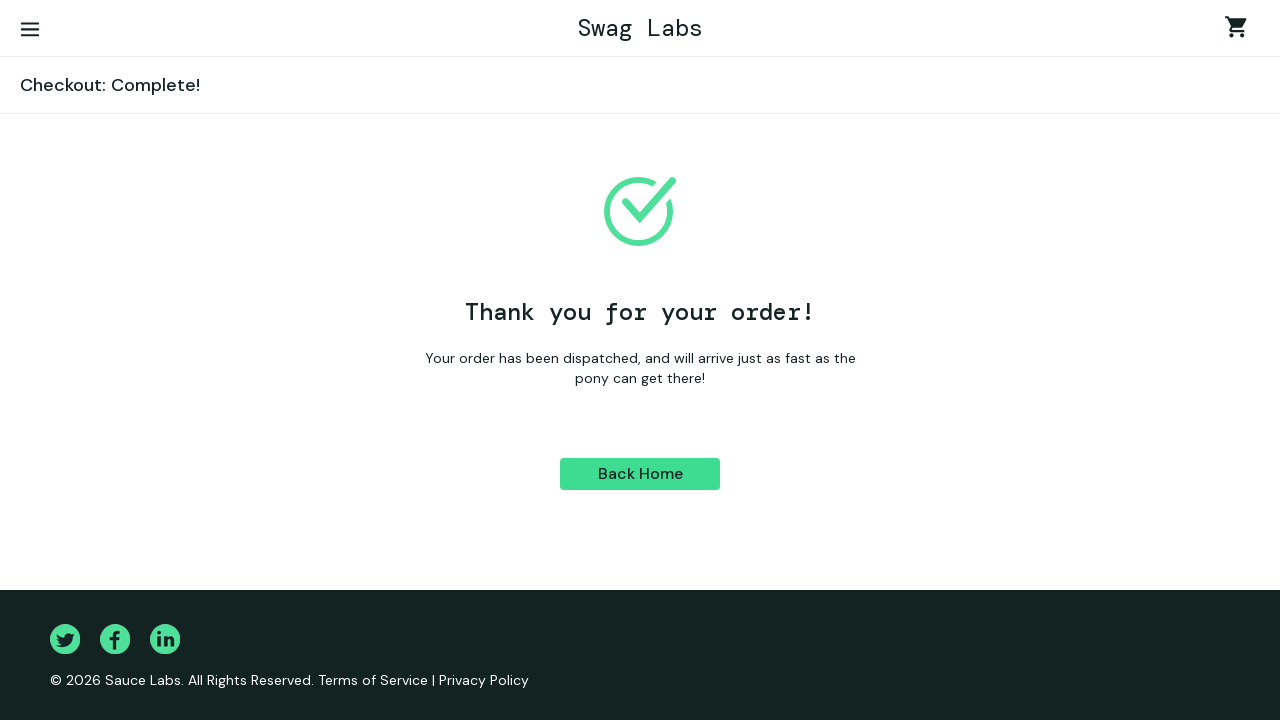

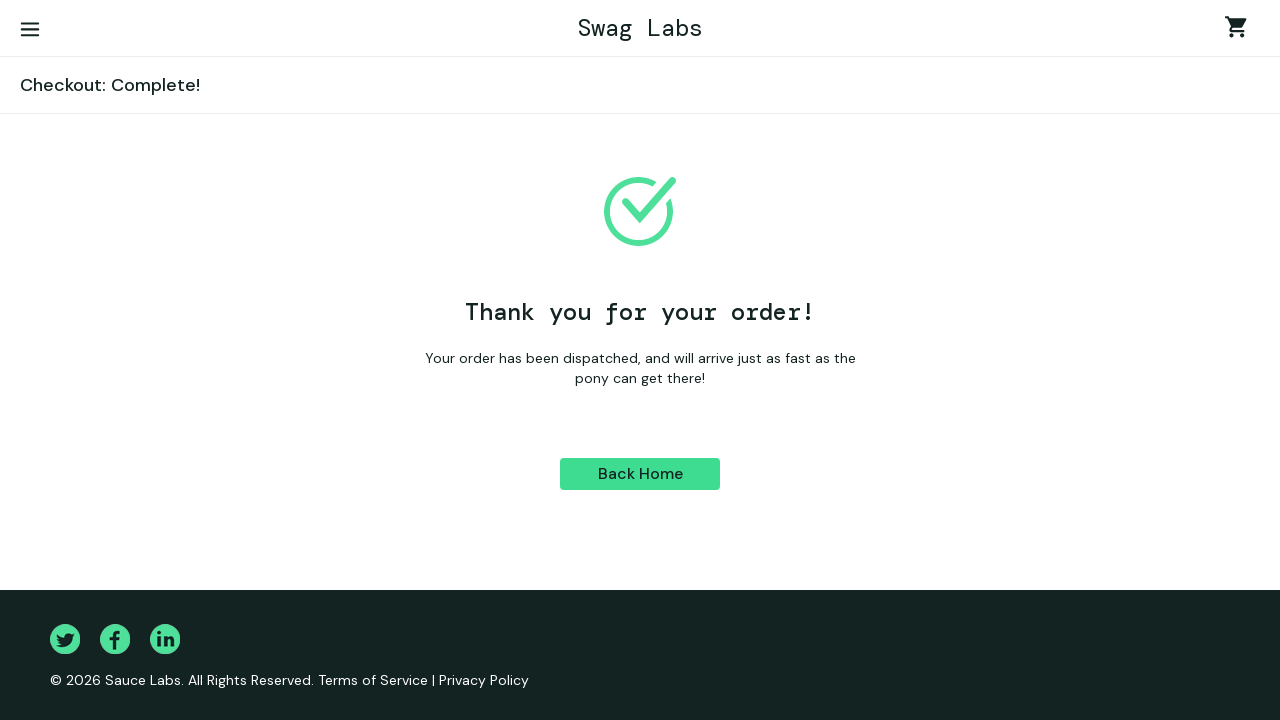